Tests iframe interaction by navigating to the IFrames page, filling first and last name fields inside an iframe, and submitting the form.

Starting URL: https://www.techglobal-training.com/

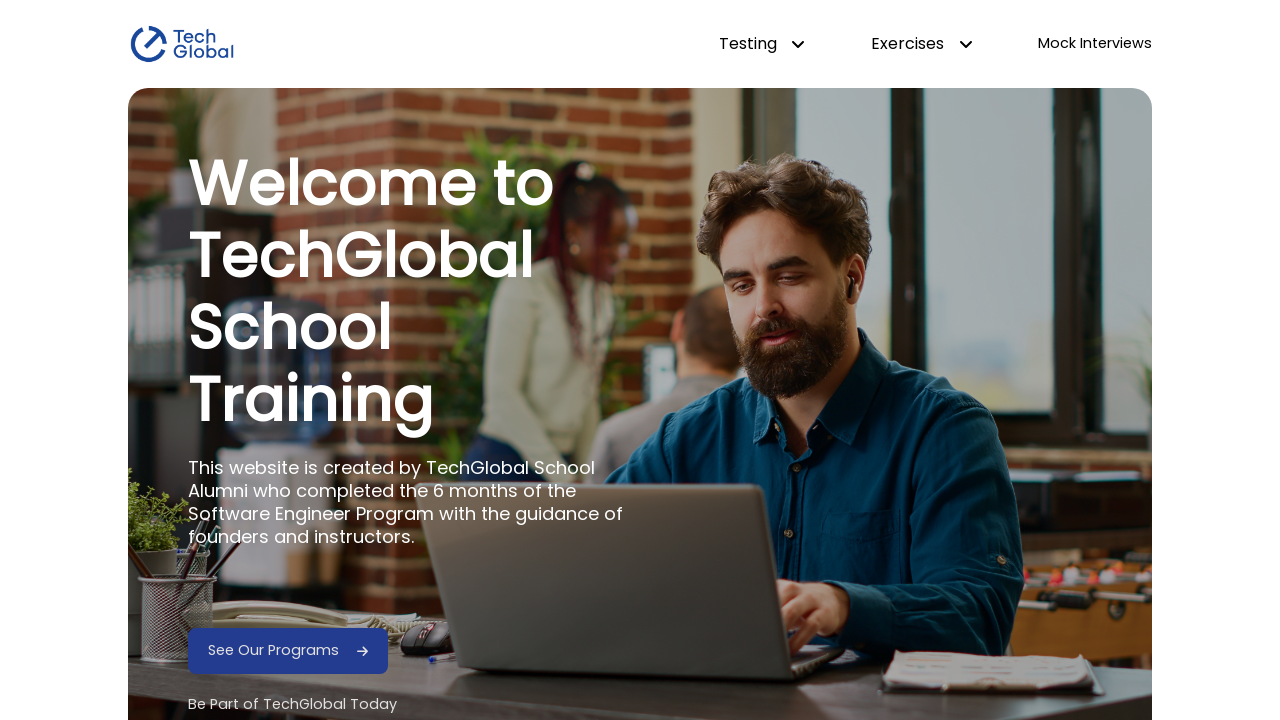

Hovered over dropdown menu at (762, 44) on #dropdown-testing
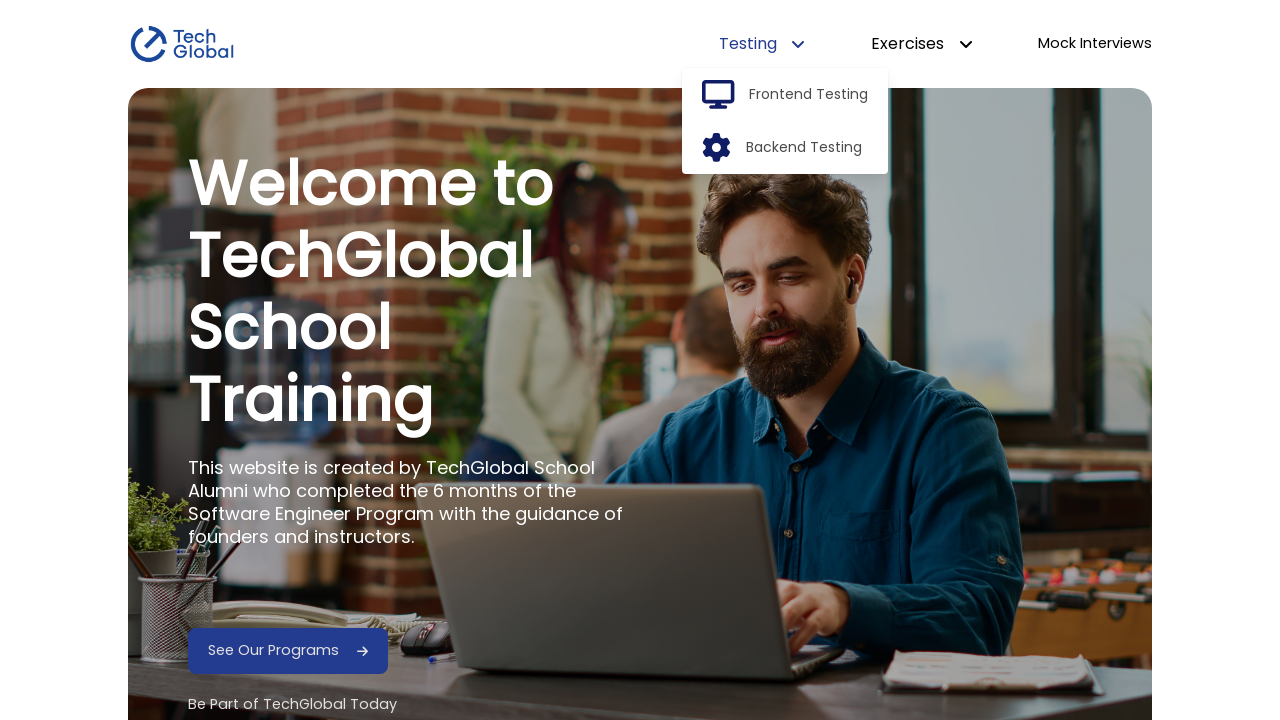

Clicked frontend option from dropdown at (809, 95) on #frontend-option
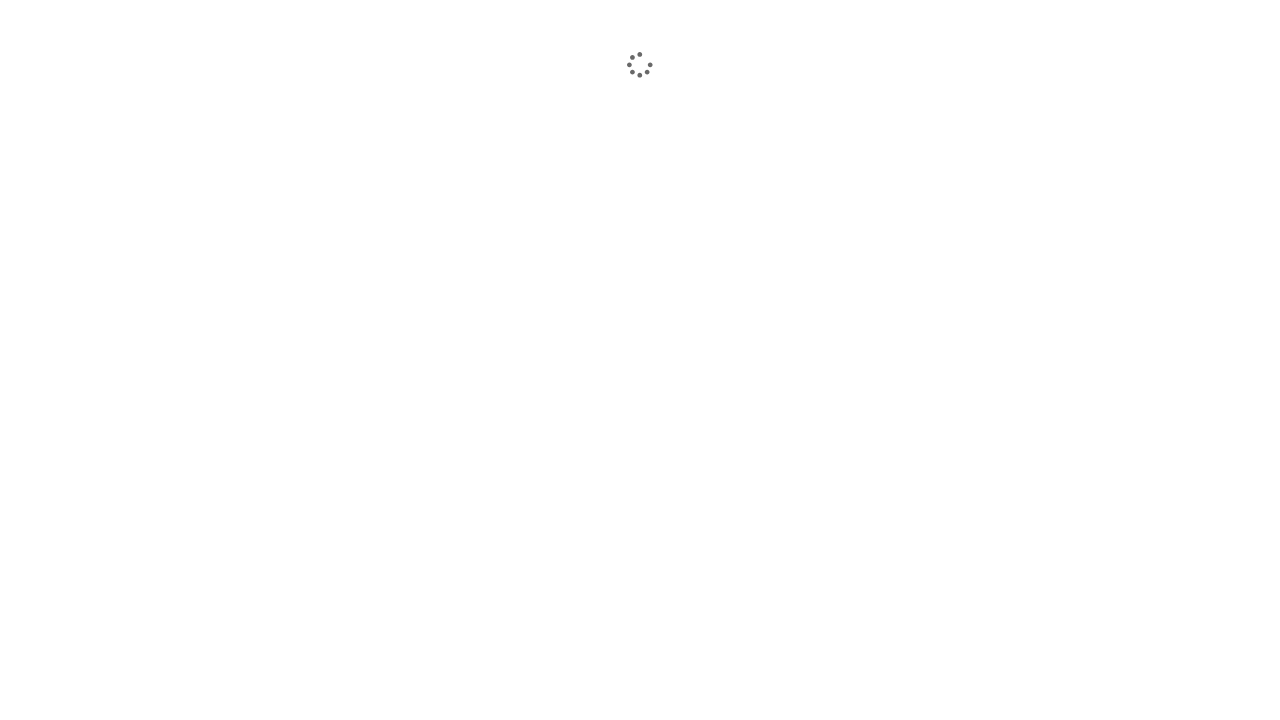

Clicked IFrames link to navigate to IFrames page at (215, 530) on internal:role=link[name="IFrames"i]
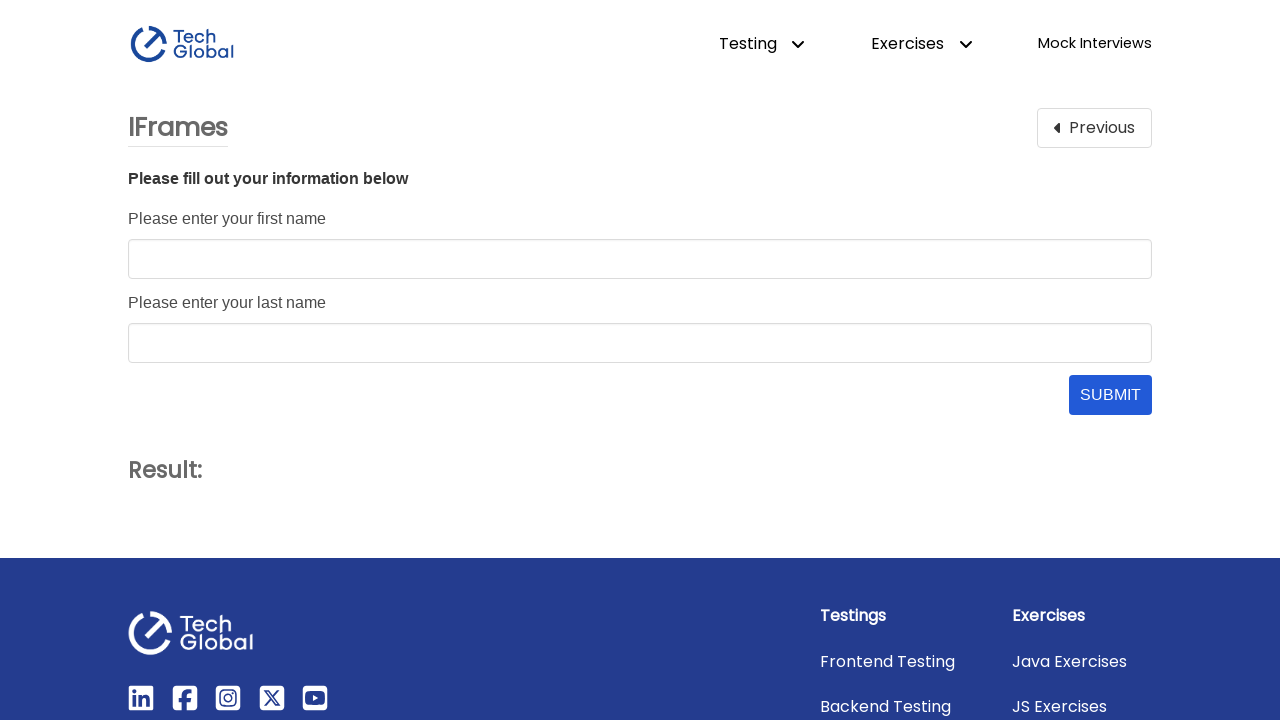

Located iframe with id 'form_frame'
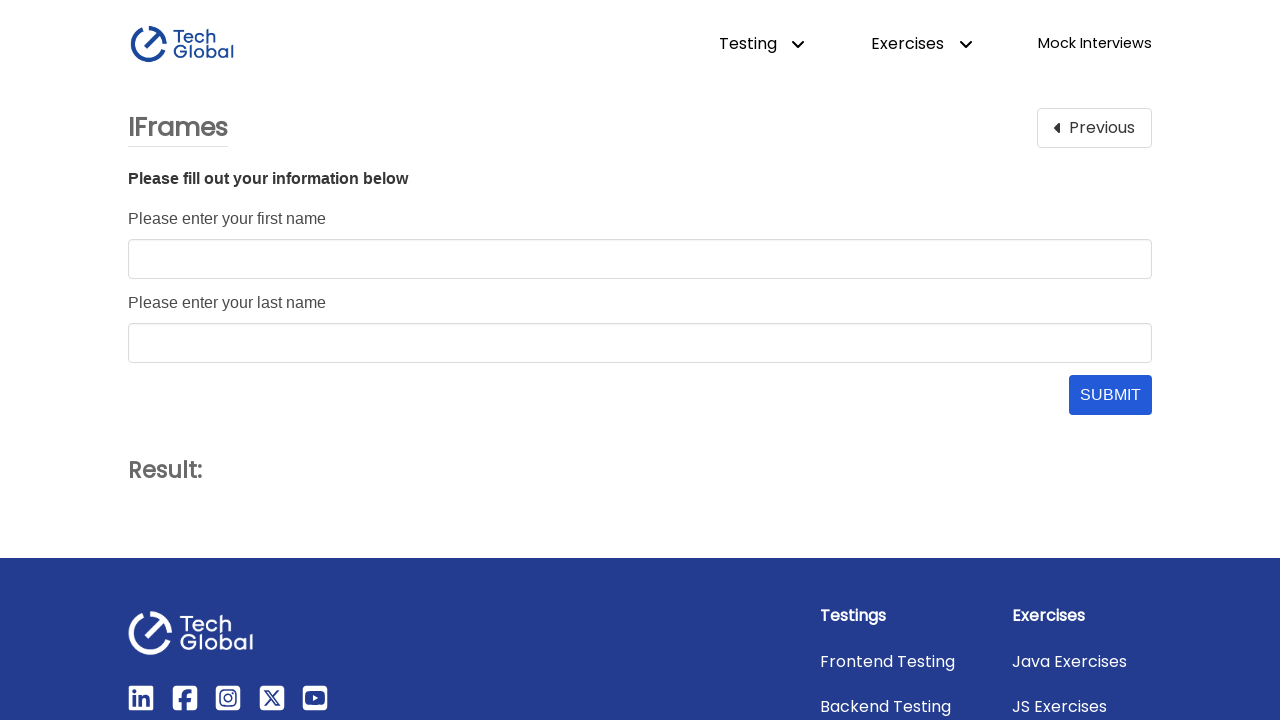

Filled first name field with 'John' in iframe on #form_frame >> internal:control=enter-frame >> internal:role=textbox[name="Pleas
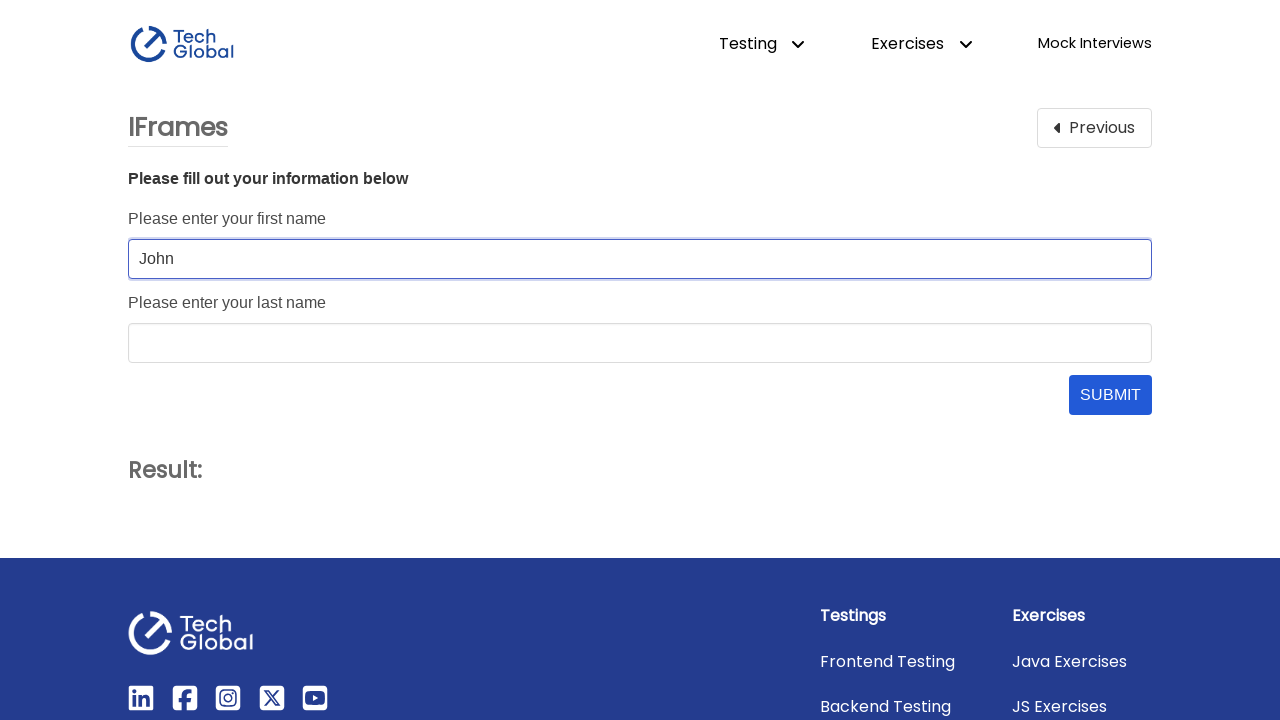

Filled last name field with 'Doe' in iframe on #form_frame >> internal:control=enter-frame >> internal:role=textbox[name="Pleas
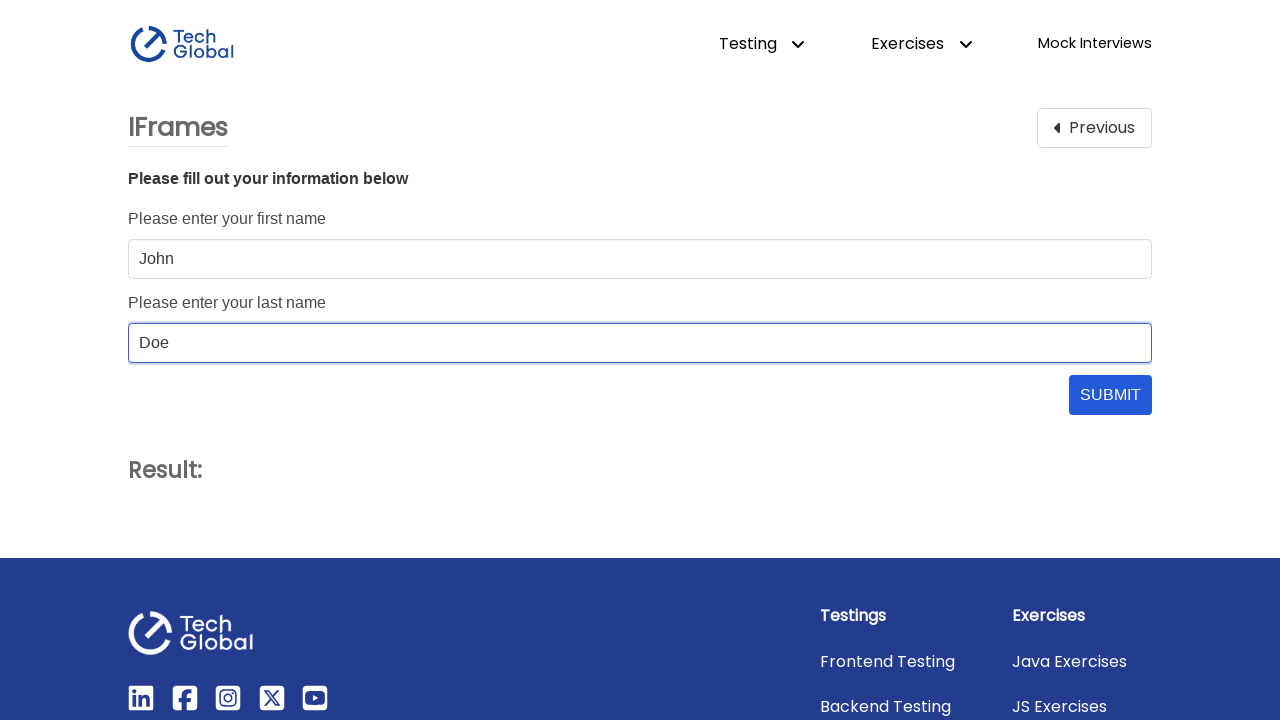

Clicked SUBMIT button to submit the form in iframe at (1110, 395) on #form_frame >> internal:control=enter-frame >> internal:role=button[name="SUBMIT
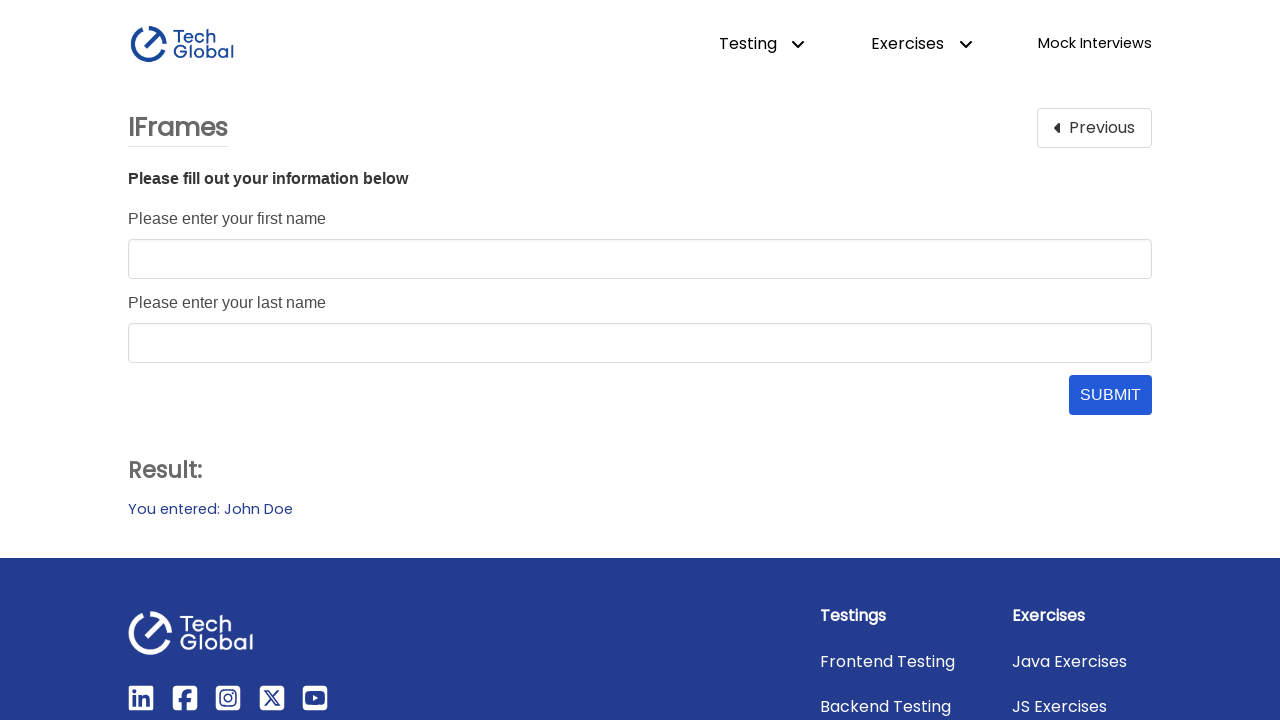

Form submission result element appeared on page
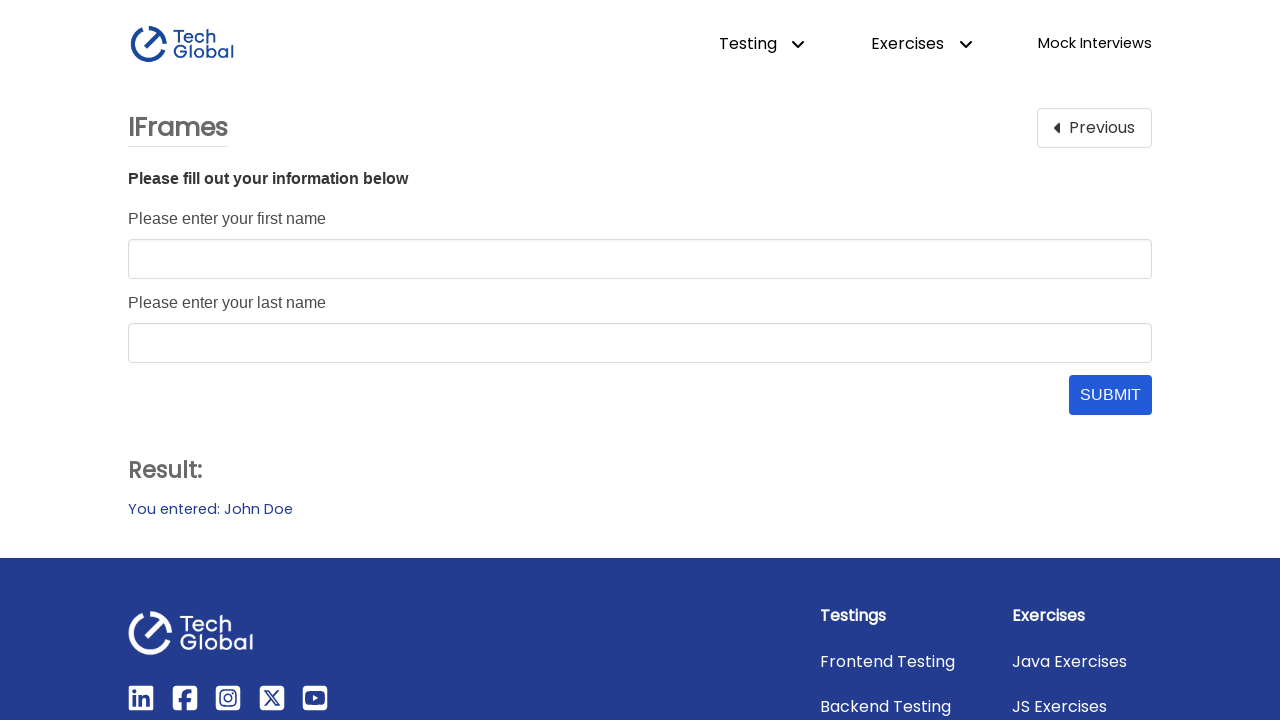

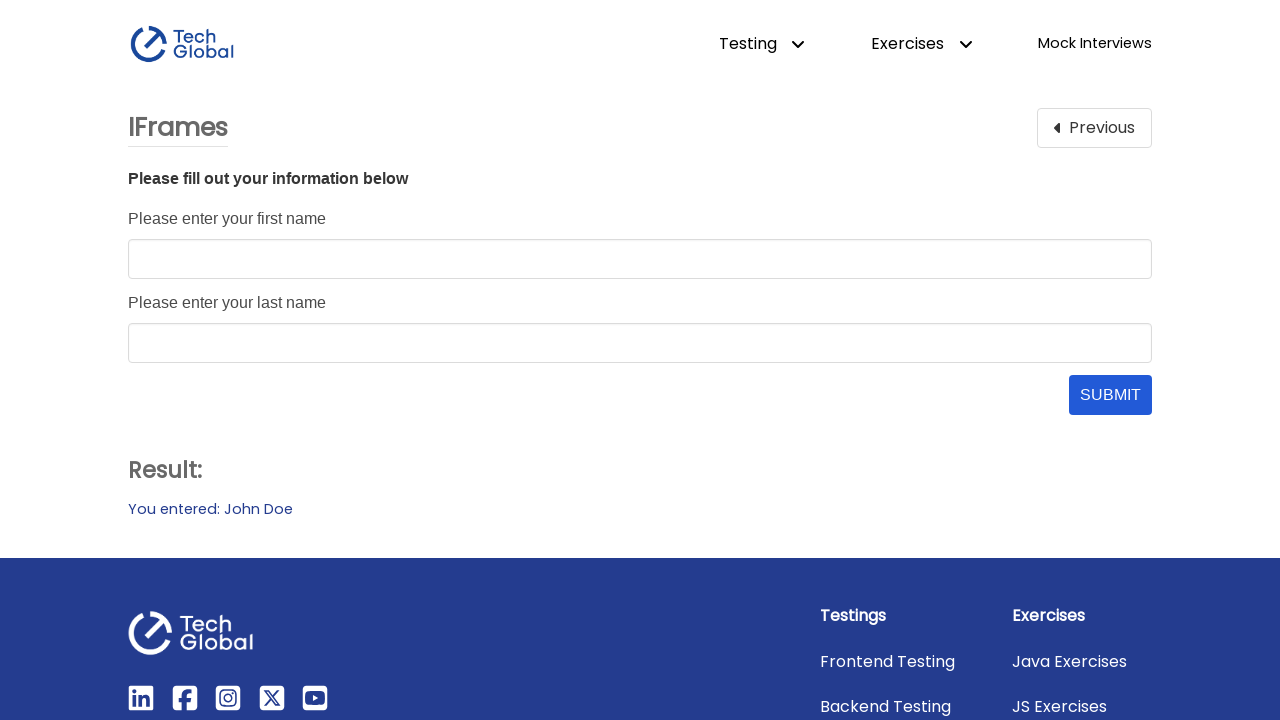